Tests a demo login form on a training website by entering valid credentials (admin/password) and verifying the success message appears

Starting URL: https://training-support.net/webelements

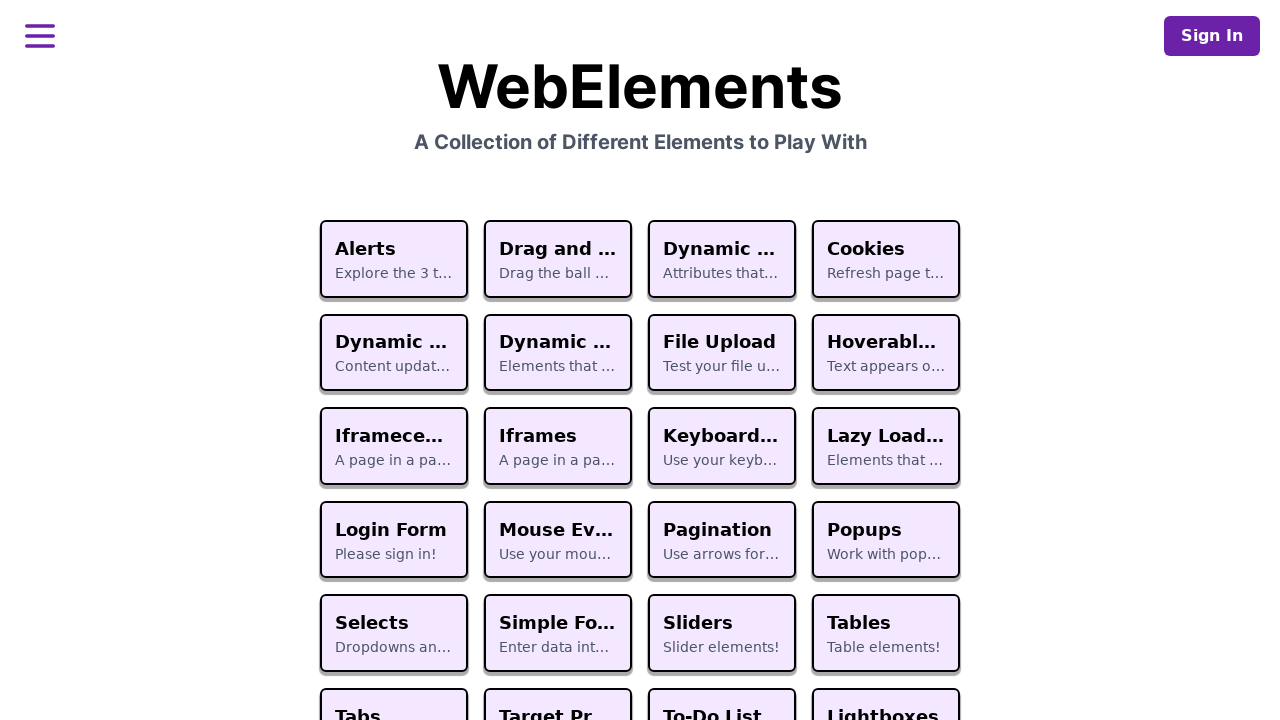

Clicked on the Login Form card at (394, 530) on text=Login Form
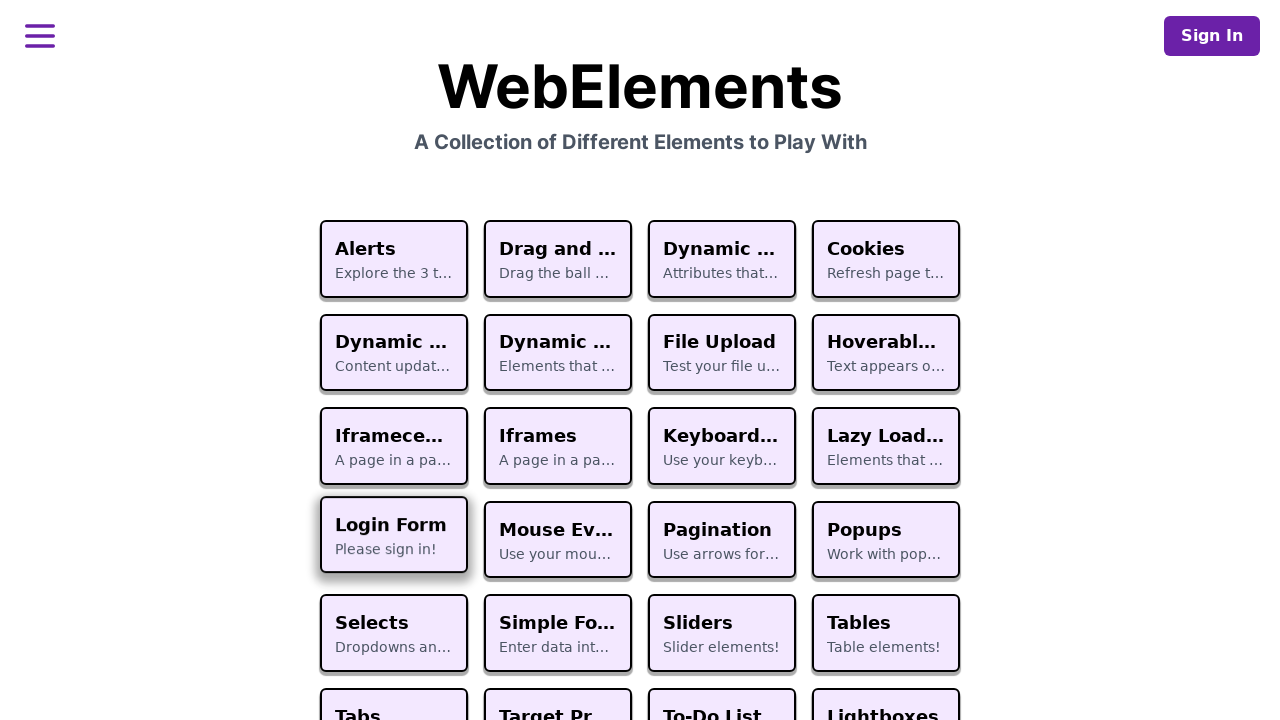

Login form page loaded and username field appeared
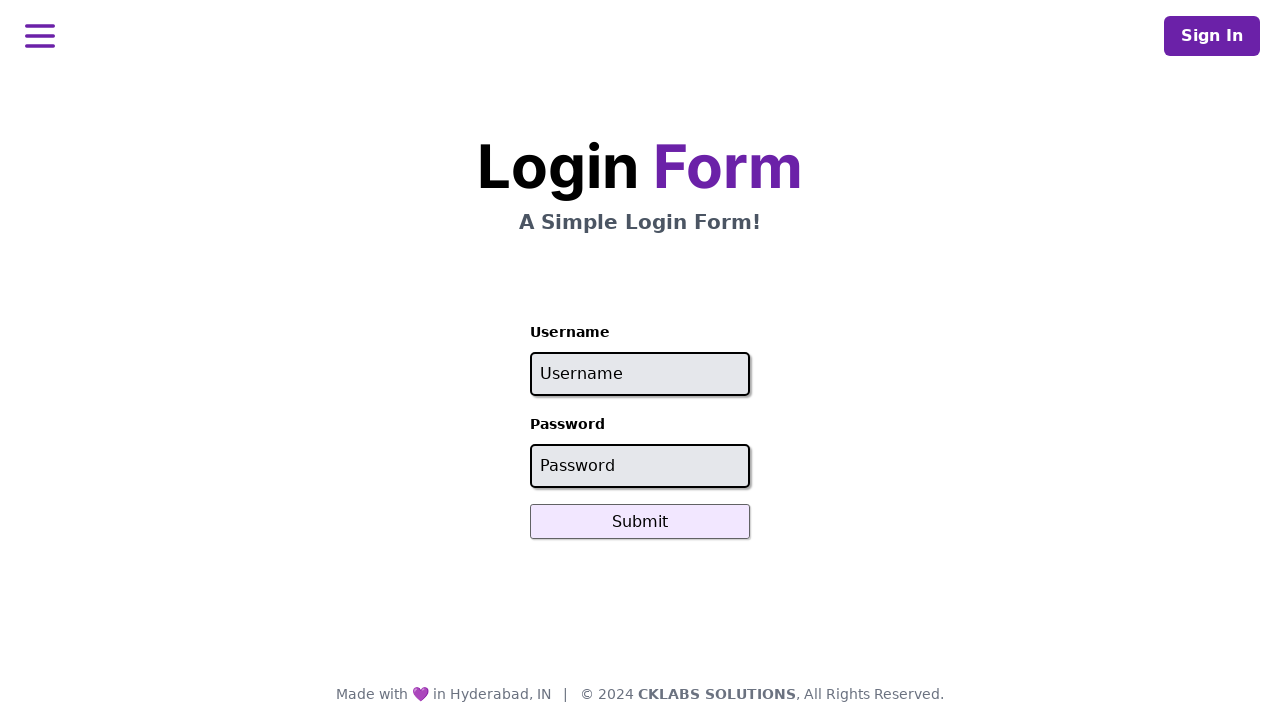

Entered 'admin' in the username field on #username
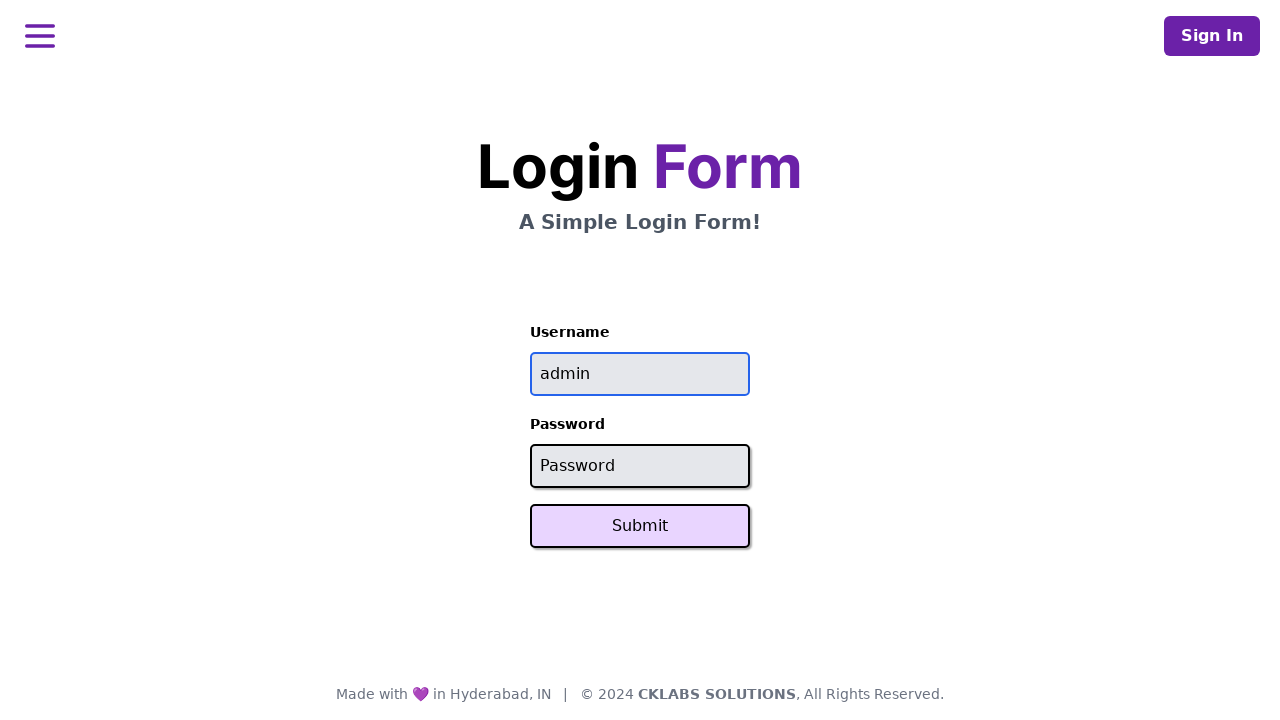

Entered 'password' in the password field on #password
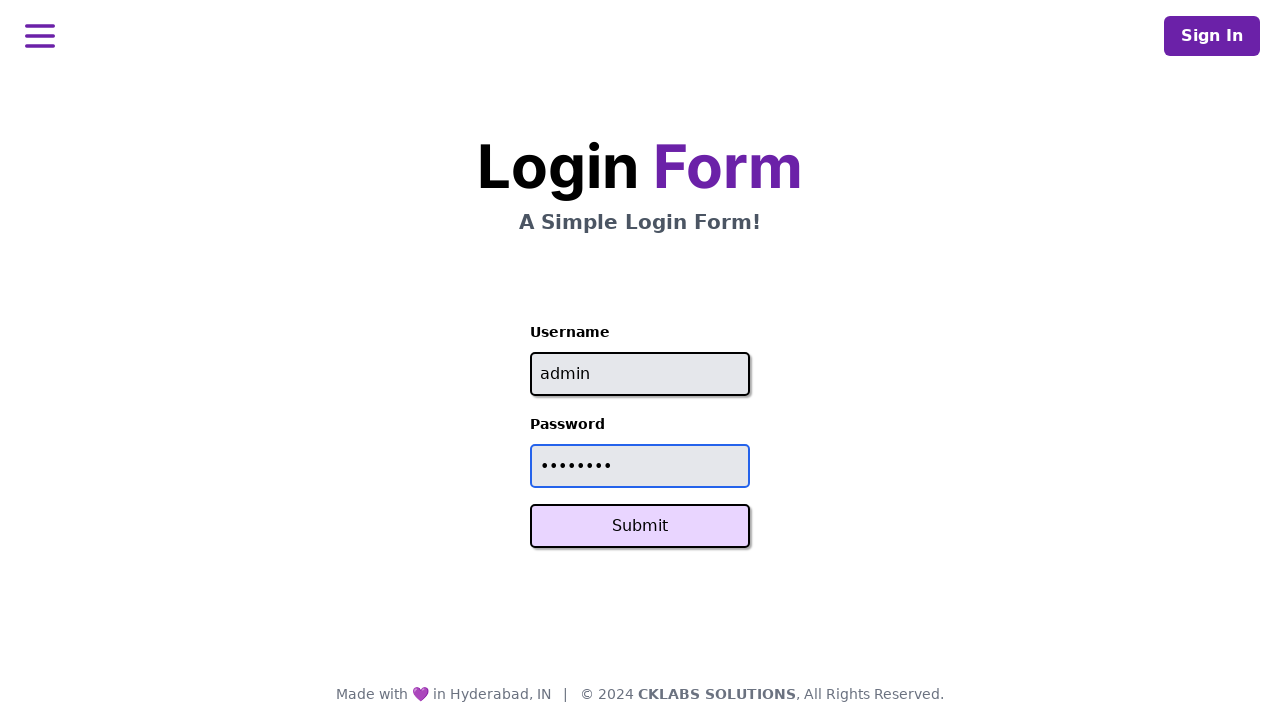

Clicked the Submit button to log in at (640, 526) on button:has-text('Submit')
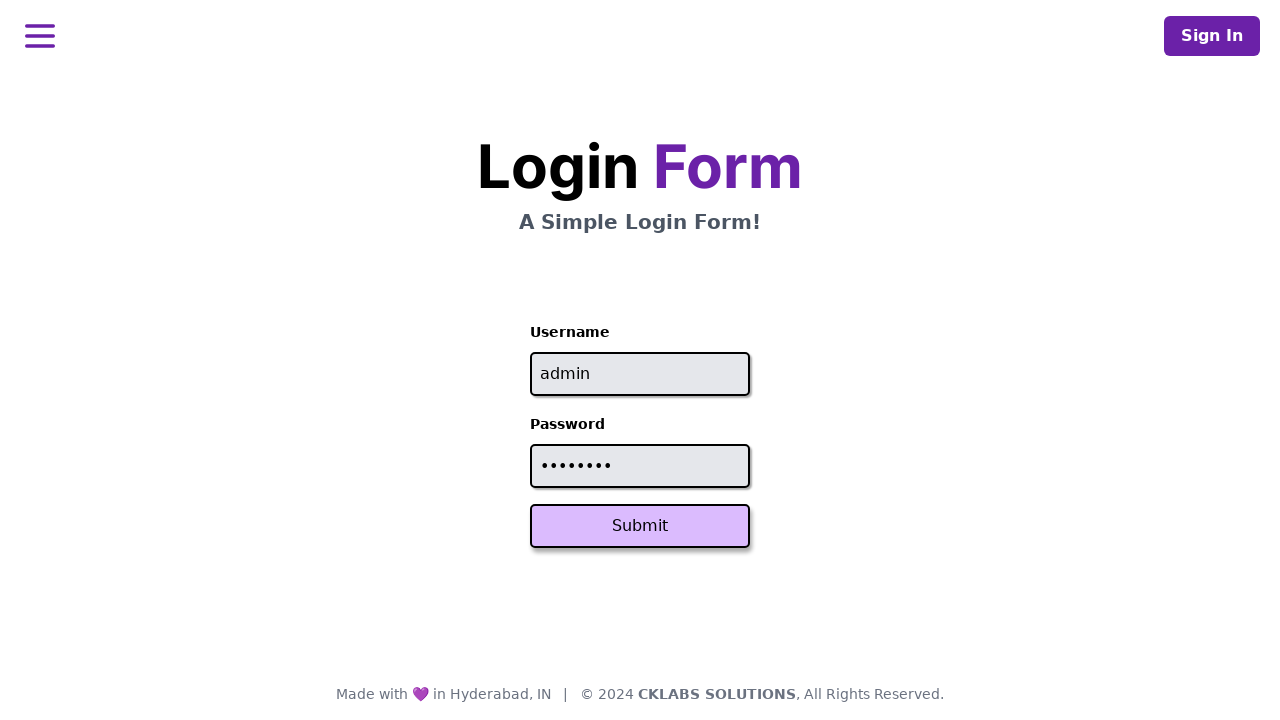

Login success message appeared, verifying valid credentials worked
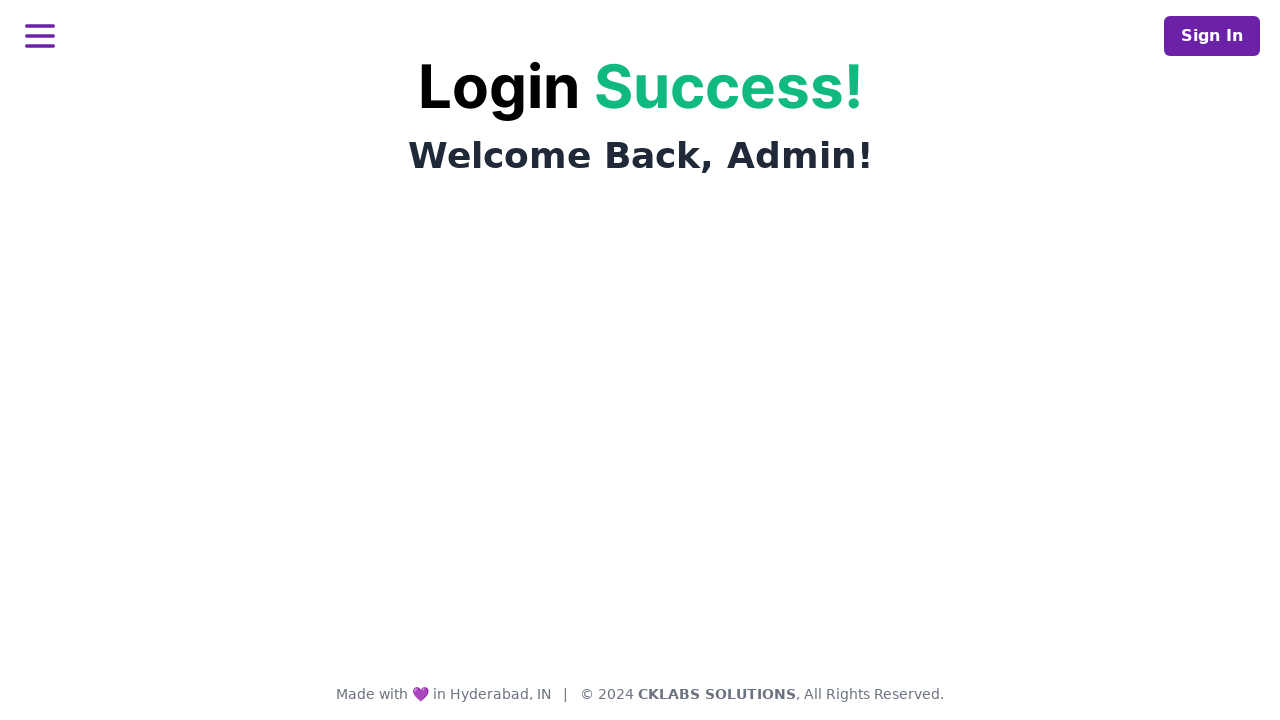

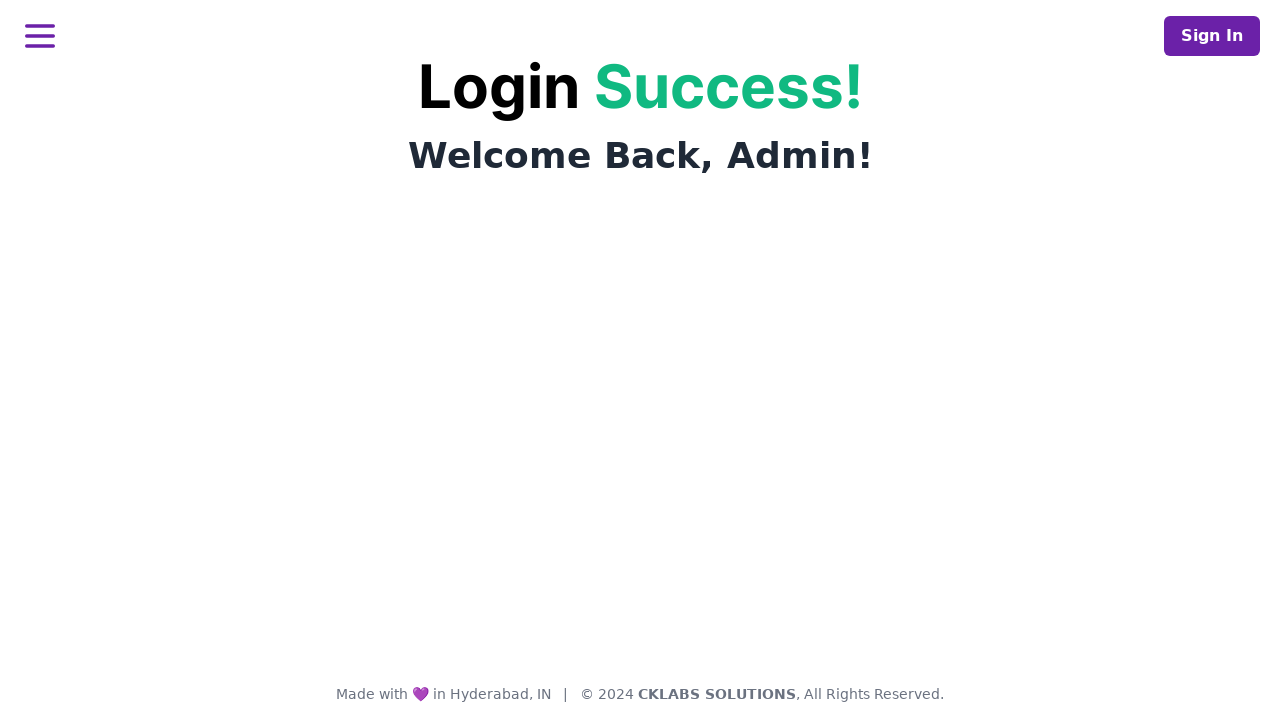